Tests jQuery UI drag and drop functionality by clicking on the Droppable menu item, then dragging an element and dropping it onto a target area

Starting URL: https://jqueryui.com/

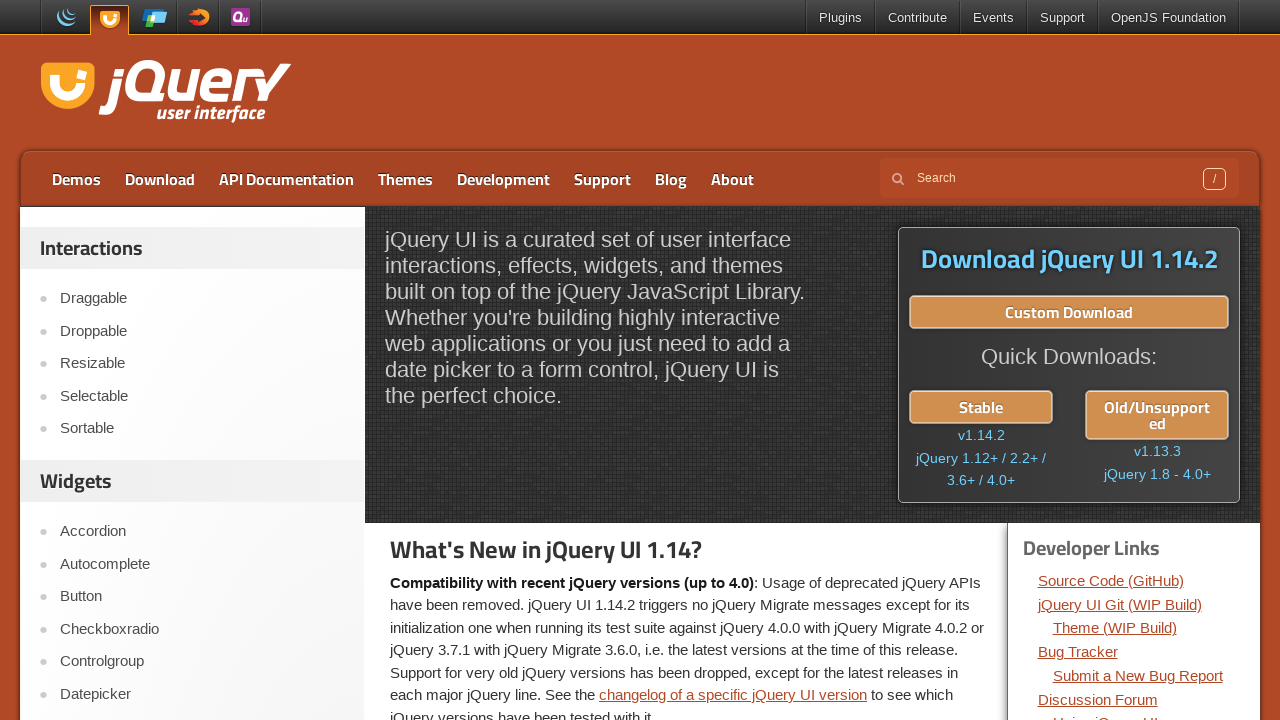

Waited for Droppable menu item to be visible
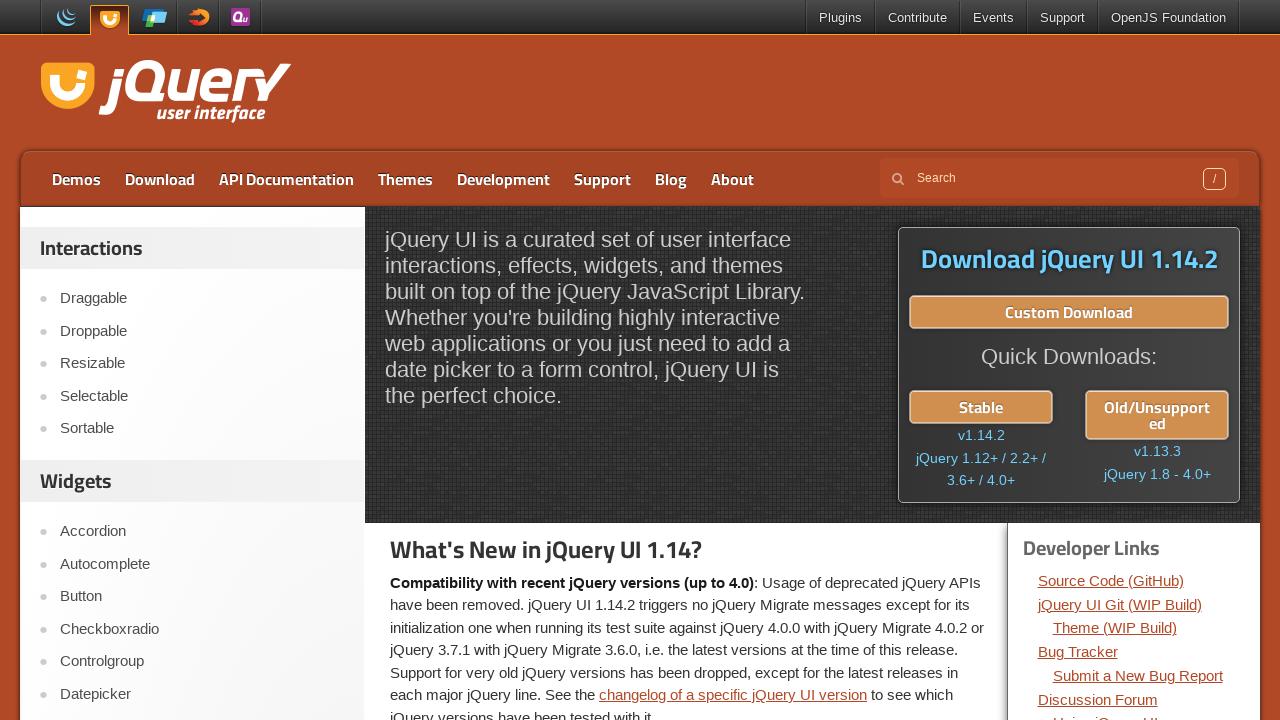

Clicked on Droppable menu item at (202, 331) on text='Droppable'
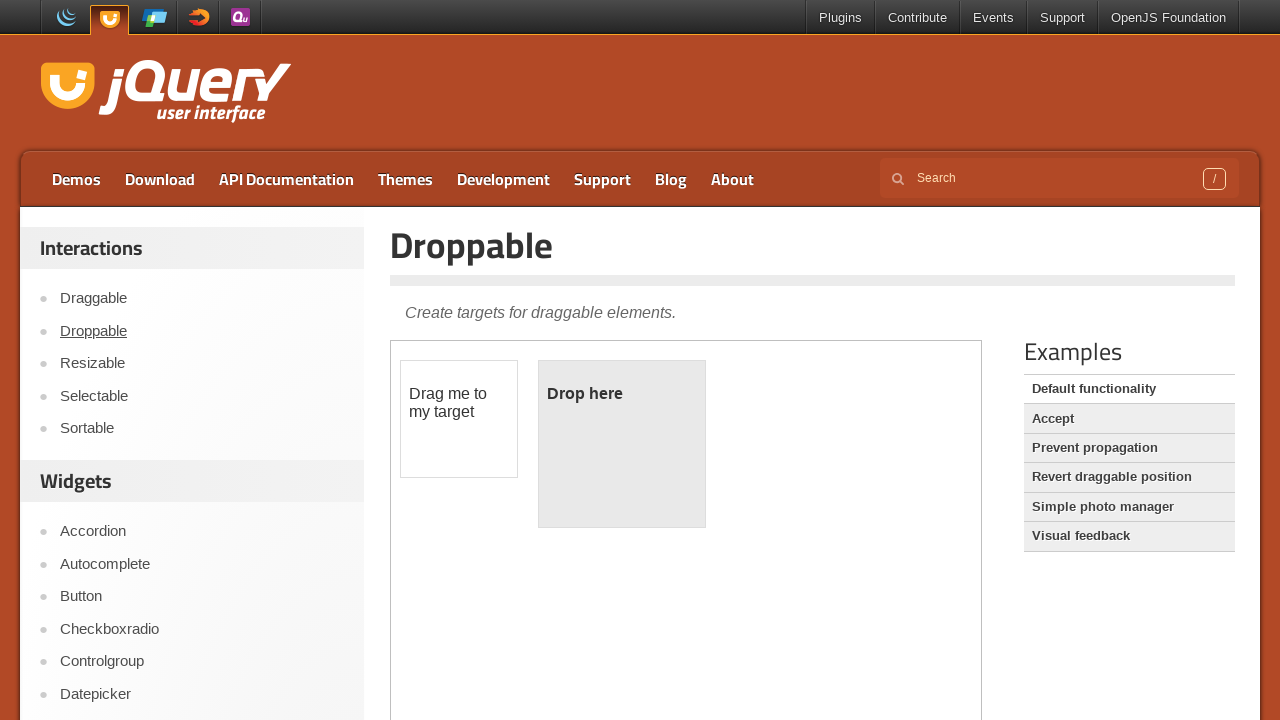

Droppable demo page loaded
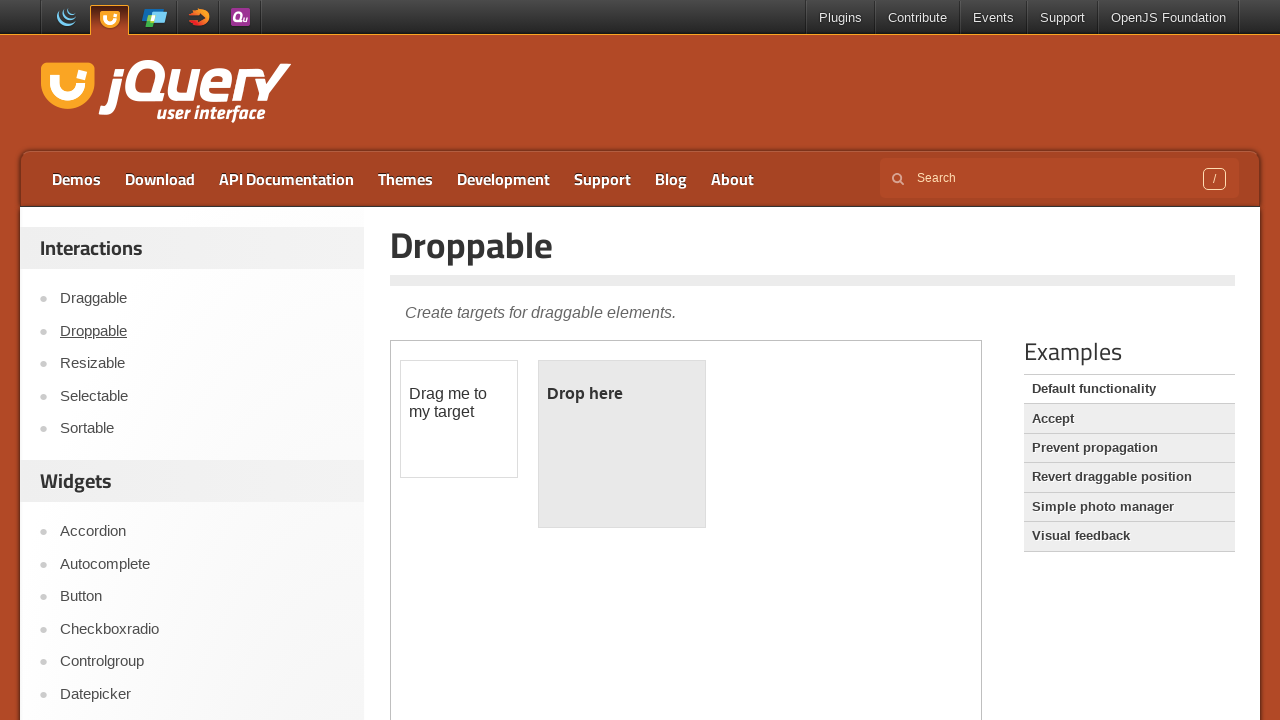

Located iframe containing drag and drop demo
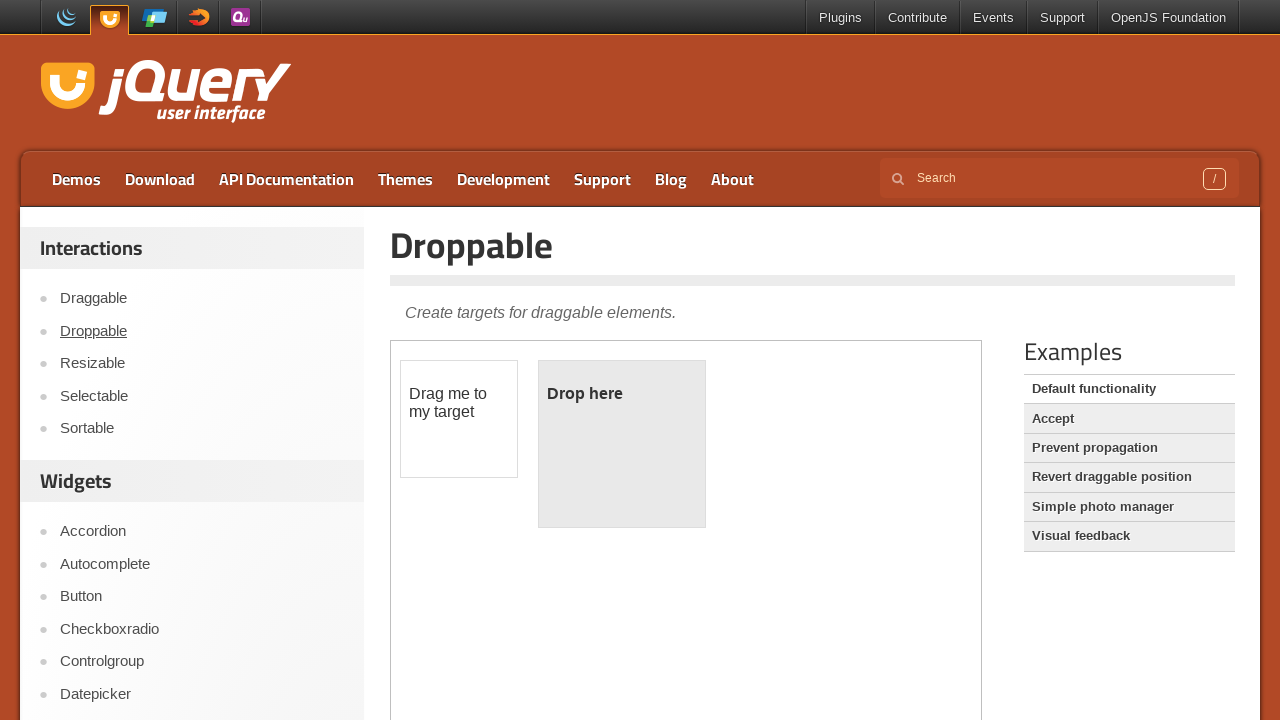

Located draggable and droppable elements
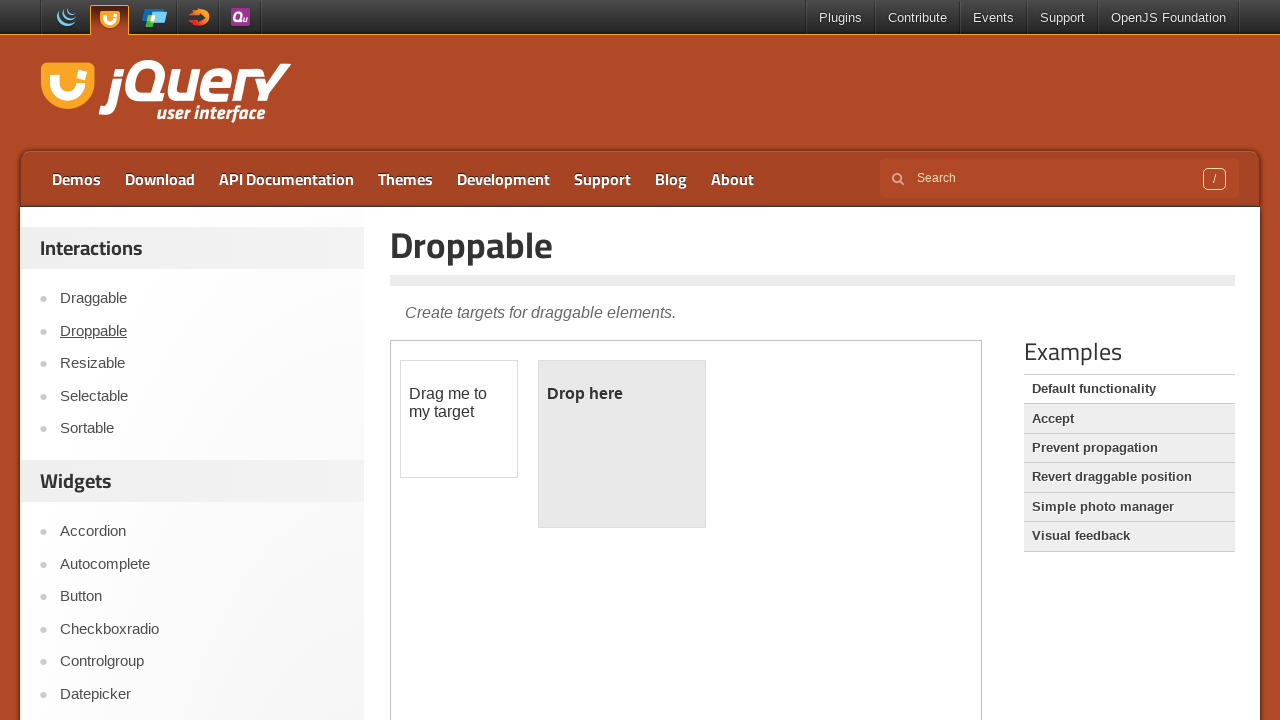

Dragged element to droppable target area at (622, 444)
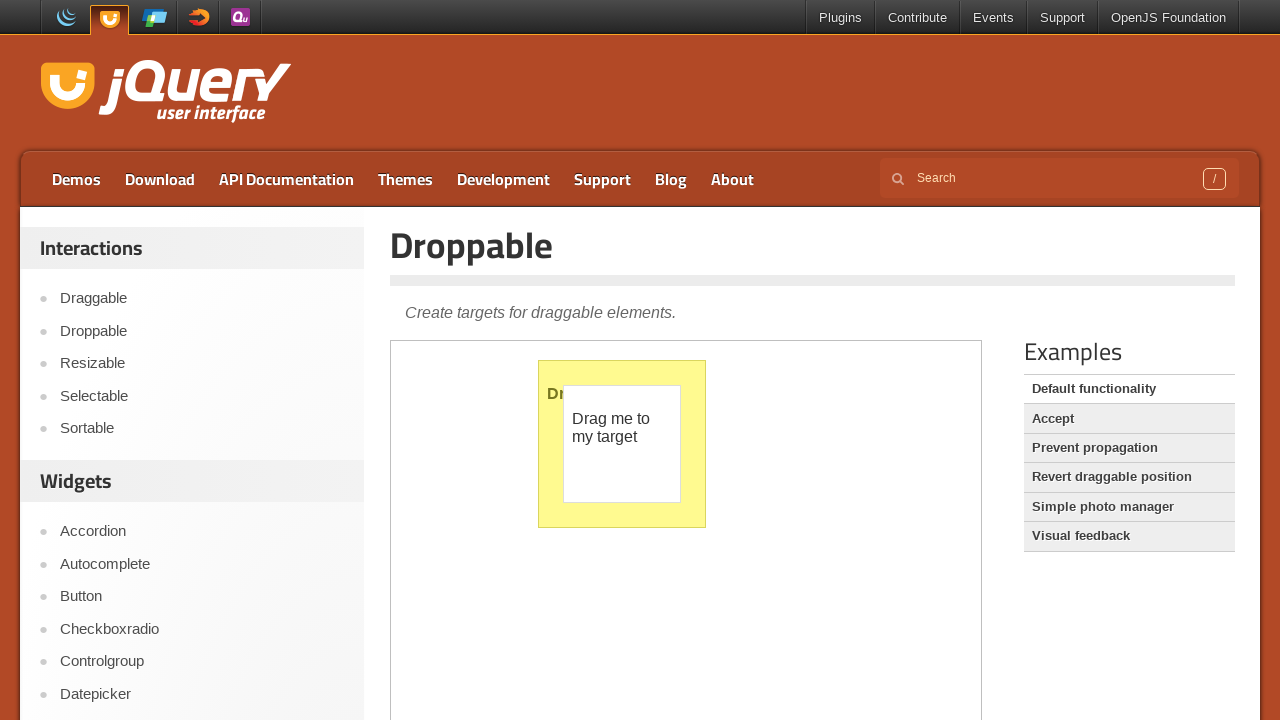

Retrieved dropped element text content
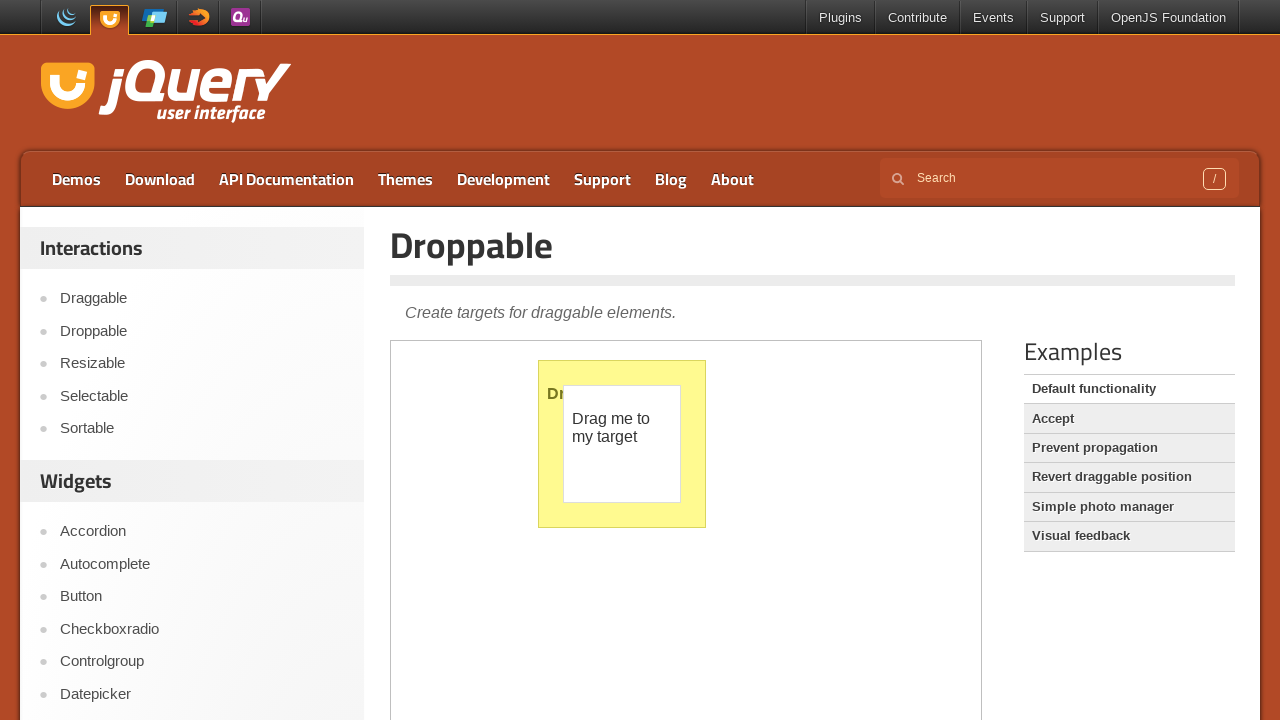

Verified that 'Dropped' text is present in droppable area
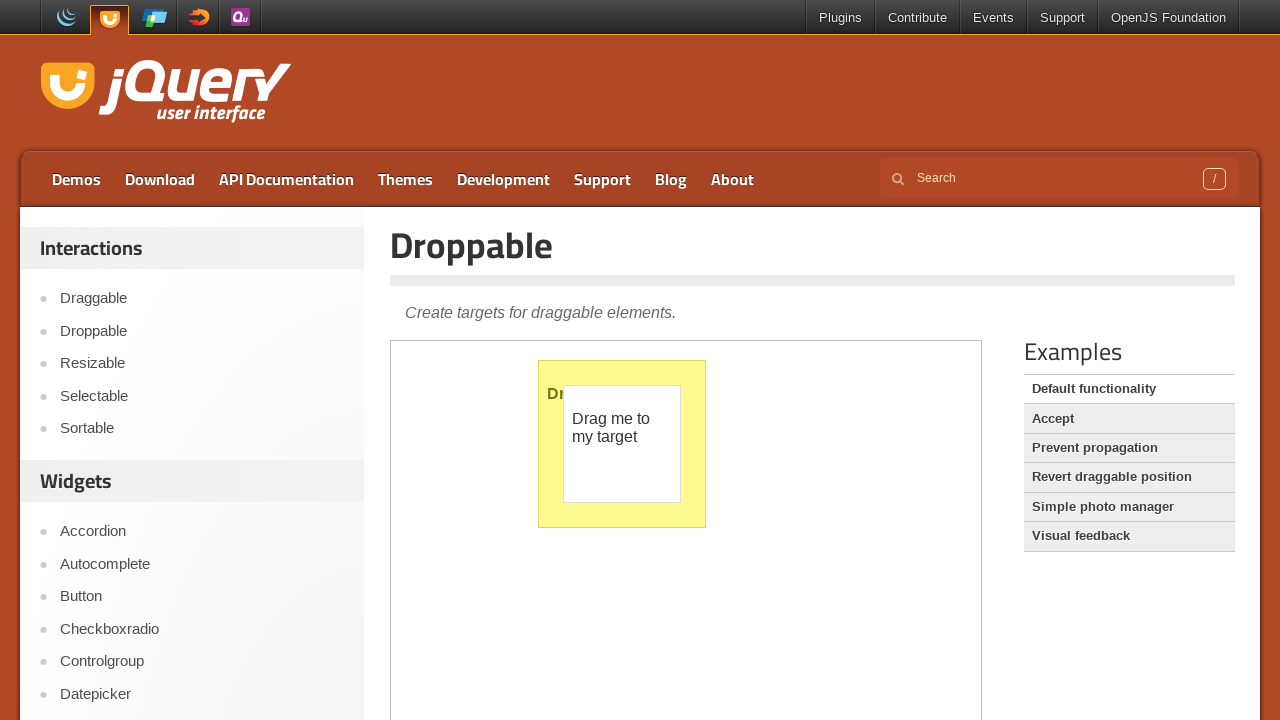

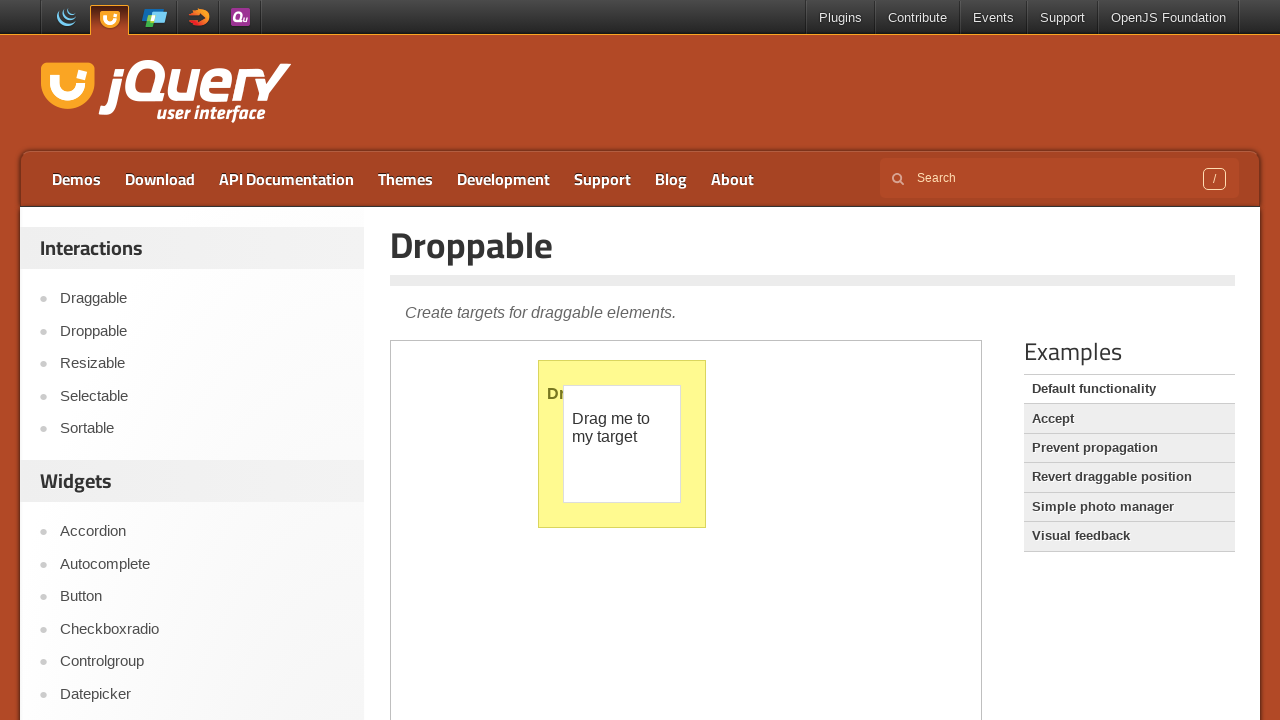